Tests handling of a JavaScript confirmation dialog with OK and Cancel buttons

Starting URL: https://the-internet.herokuapp.com/javascript_alerts

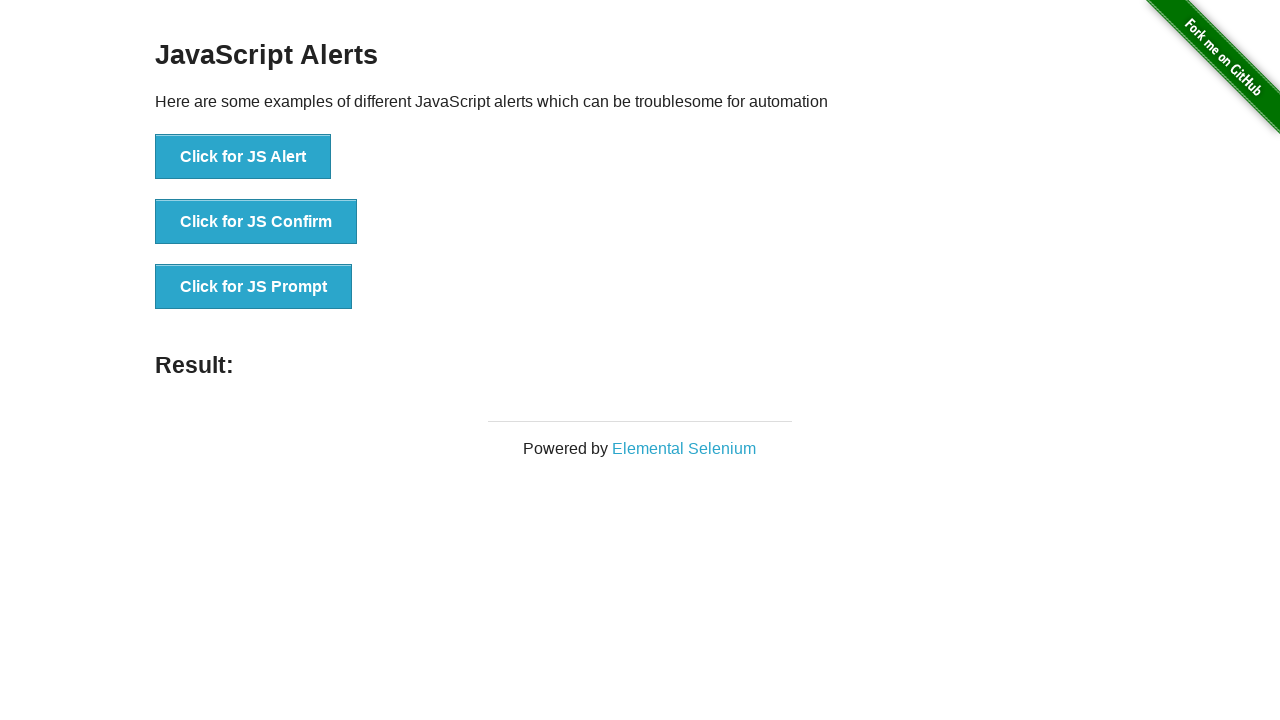

Clicked button to trigger JavaScript confirmation dialog at (256, 222) on xpath=//button[text()='Click for JS Confirm']
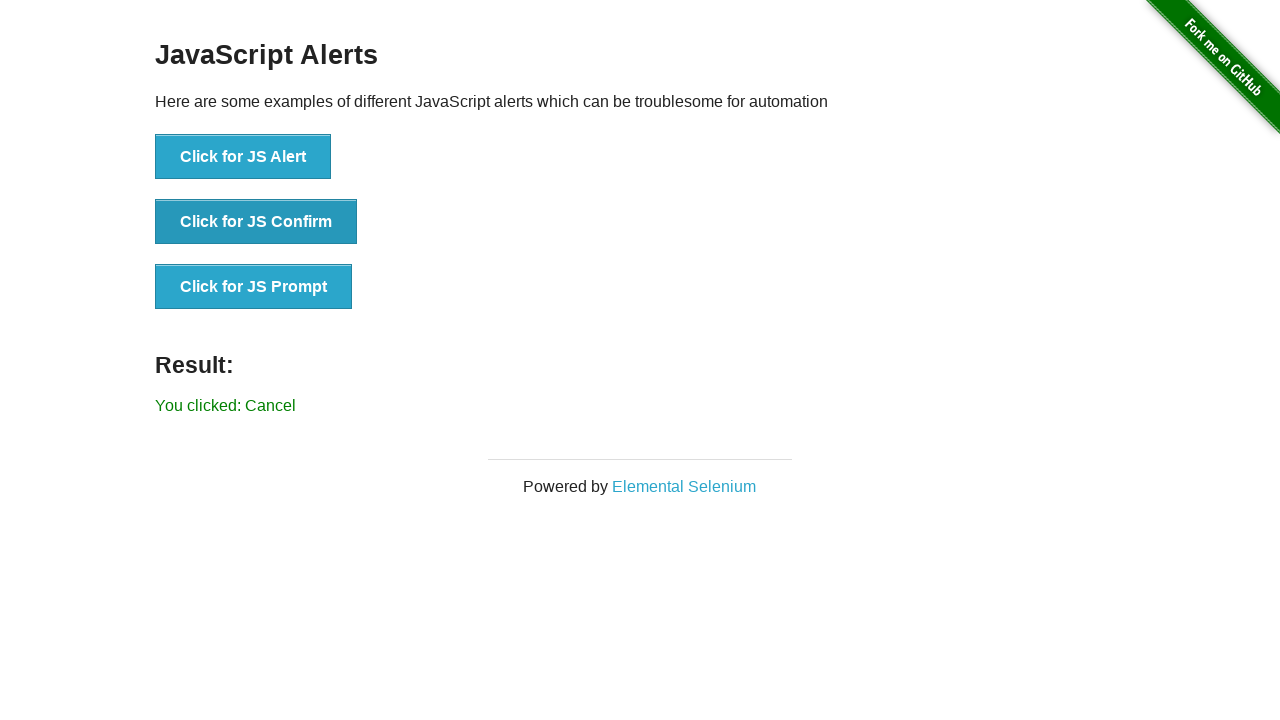

Set up dialog handler to dismiss confirmation dialog by clicking Cancel
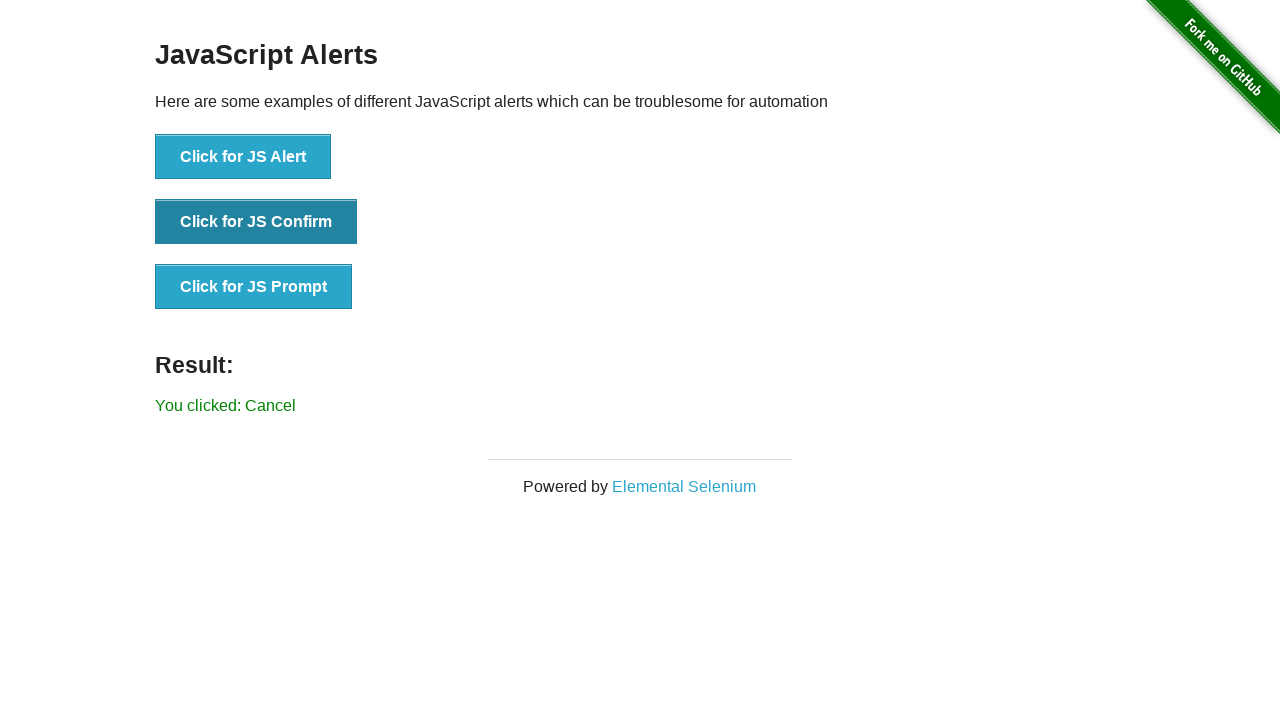

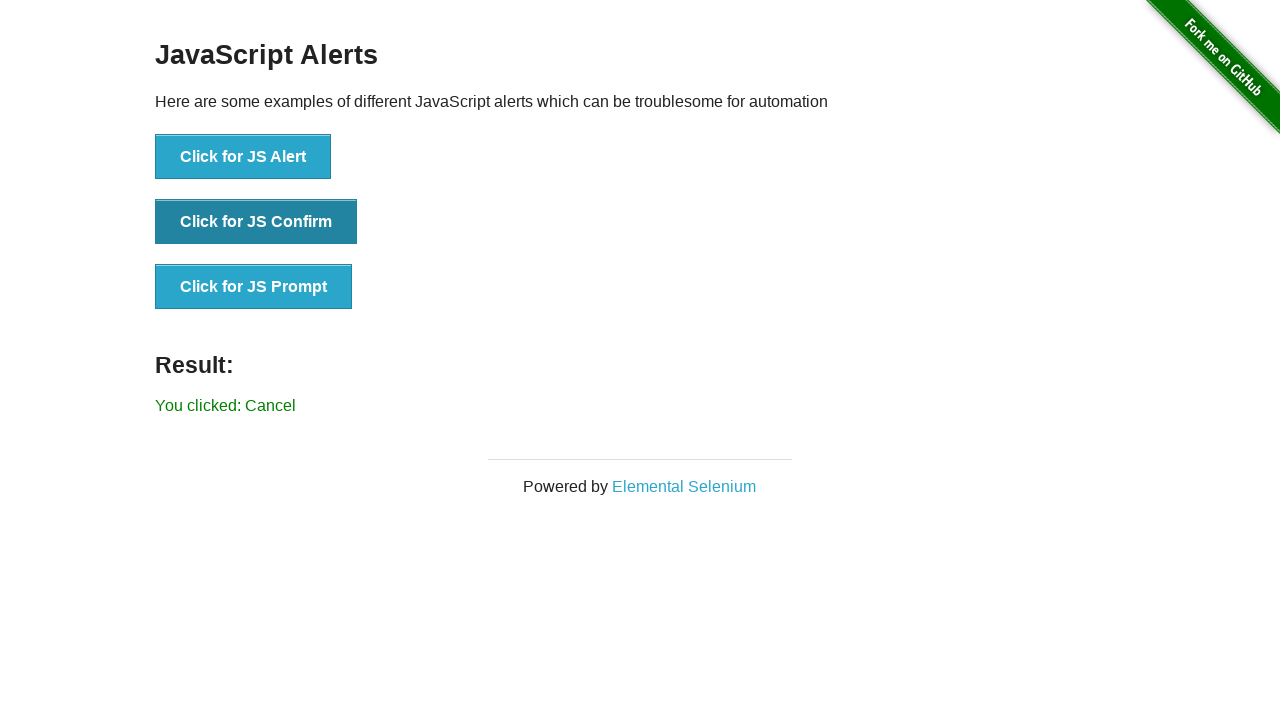